Navigates to the EPFO (Employees' Provident Fund Organisation) website for employees, clicks on the OCS/OTCP link which opens in a new window, and switches to that new window.

Starting URL: https://www.epfindia.gov.in/site_en/For_Employees.php

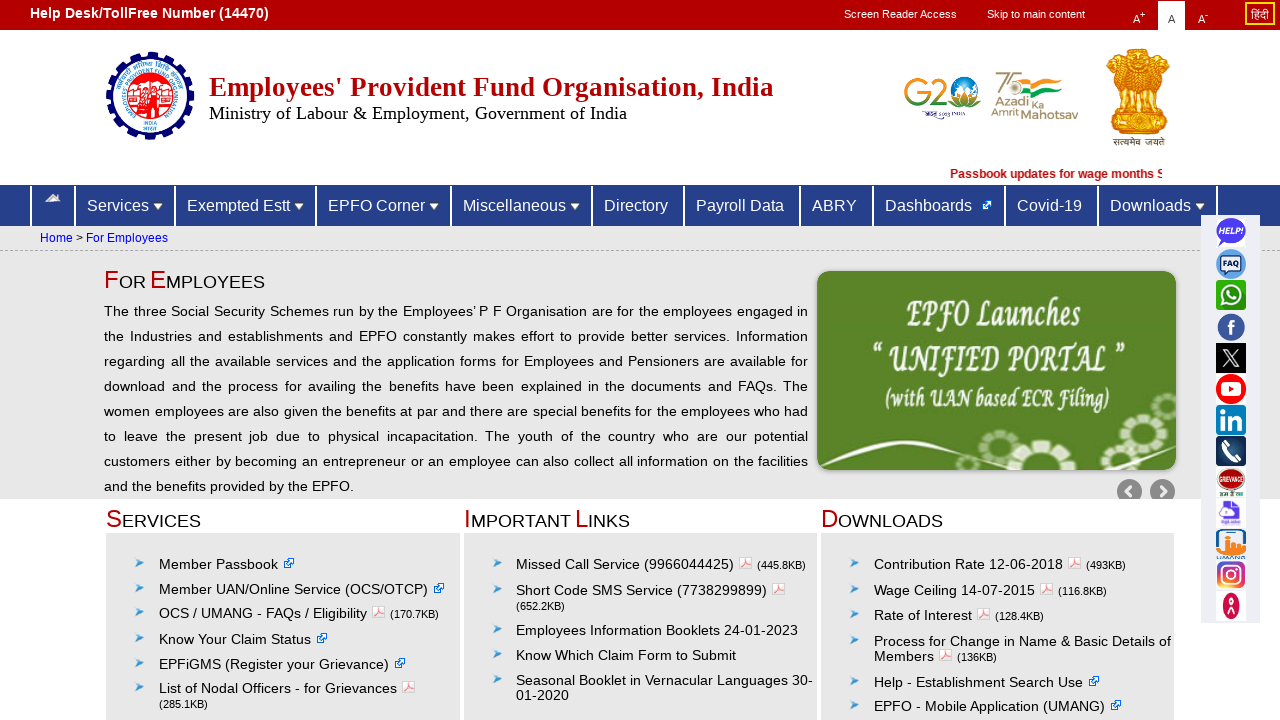

Clicked on OCS/OTCP link which opens in a new window at (294, 589) on xpath=//a[contains(text(),' (OCS/OTCP)')]
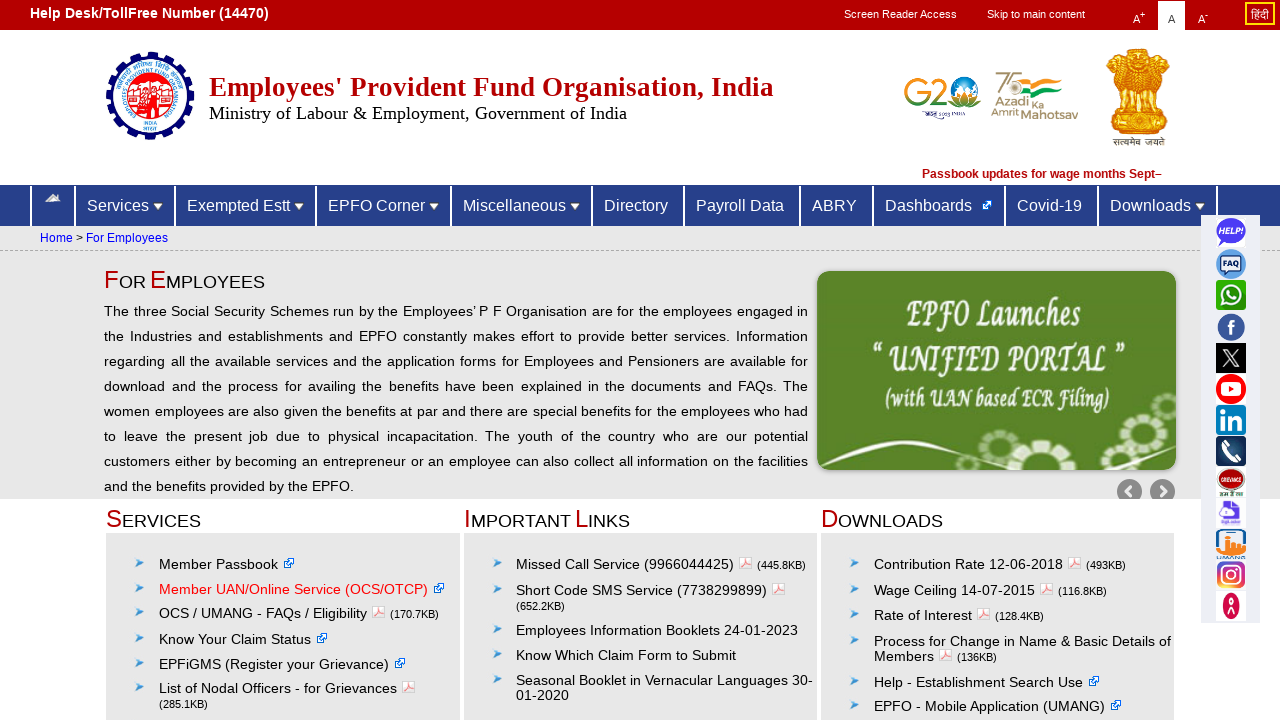

Switched to the newly opened window/tab
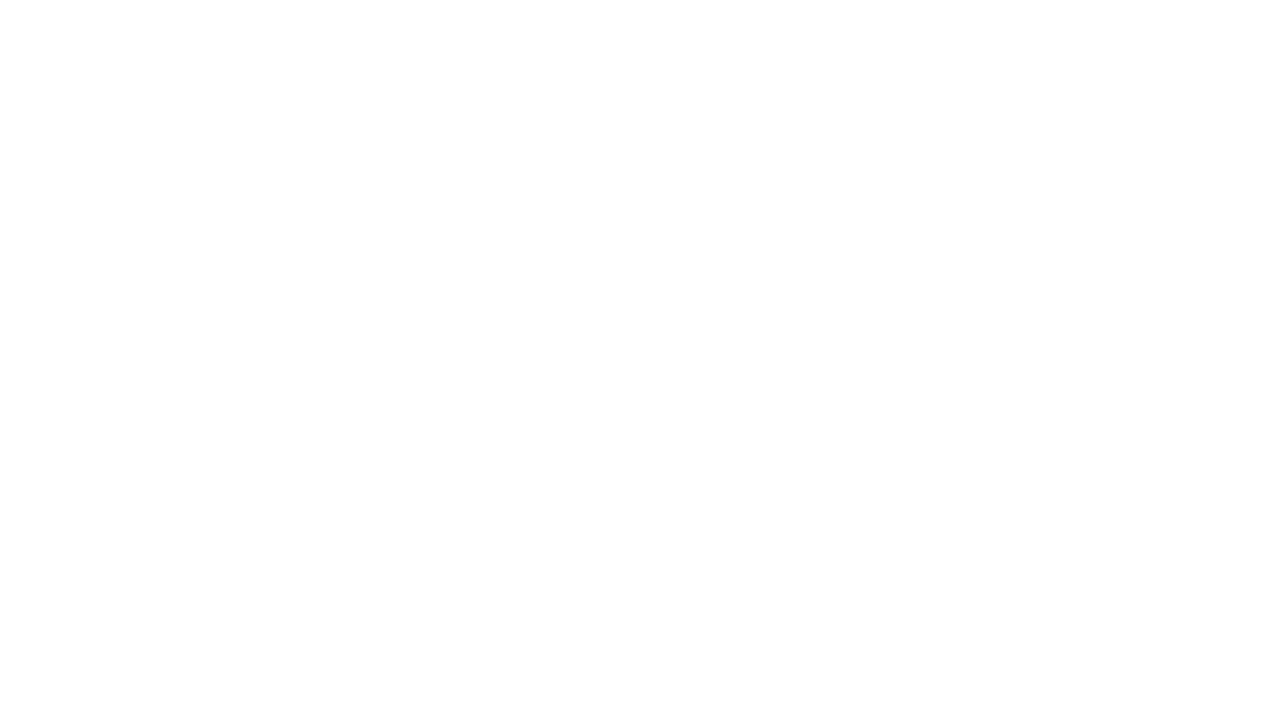

New page loaded (domcontentloaded state reached)
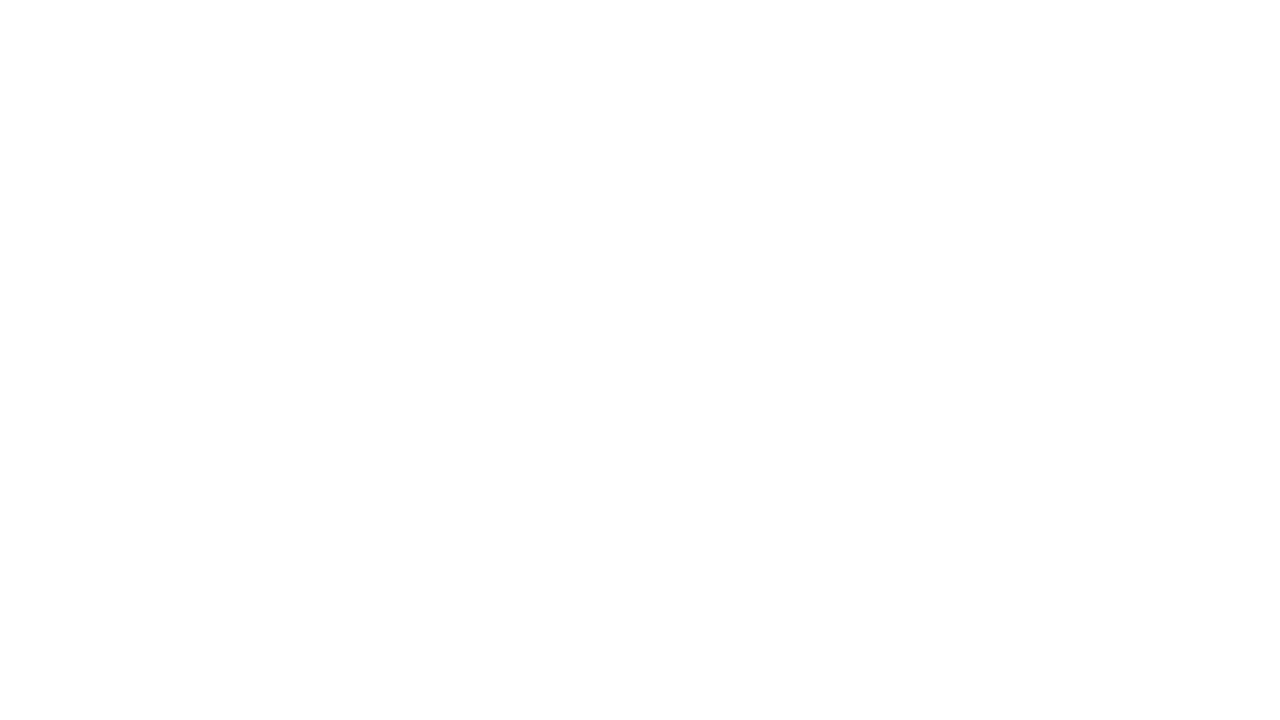

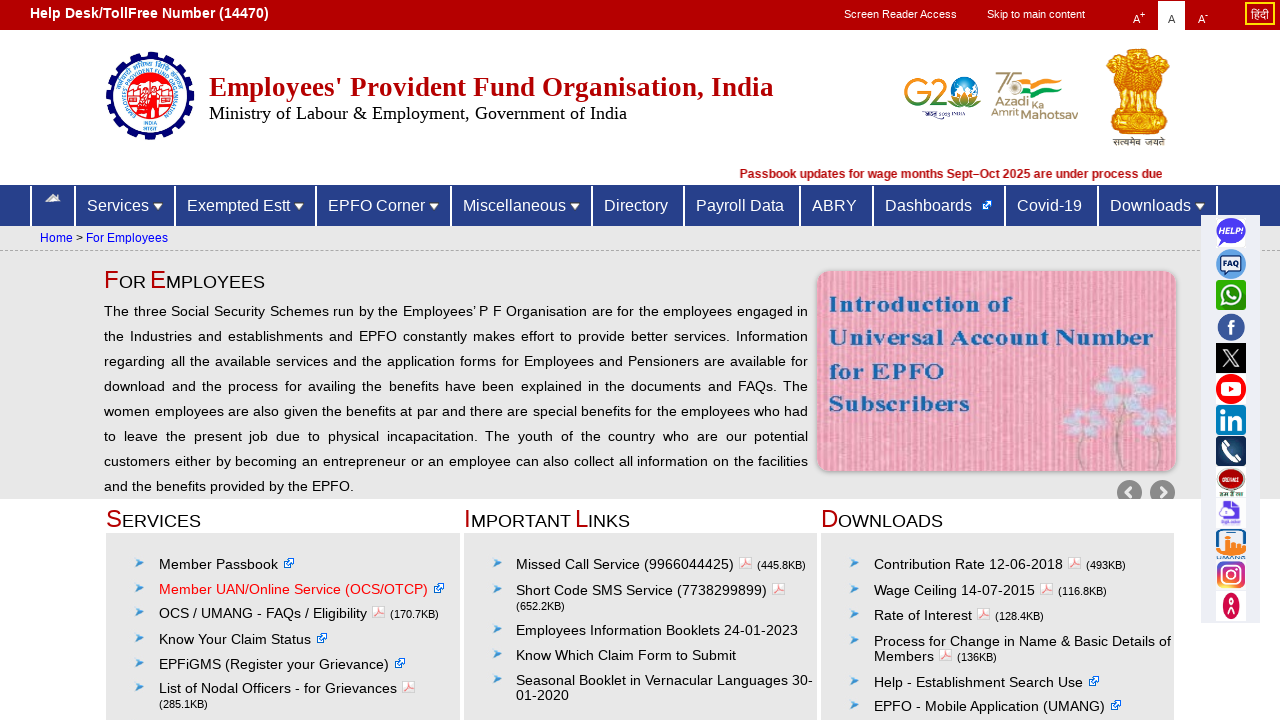